Tests flight search functionality by selecting departure and destination cities, then searching for available flights

Starting URL: https://blazedemo.com/index.php

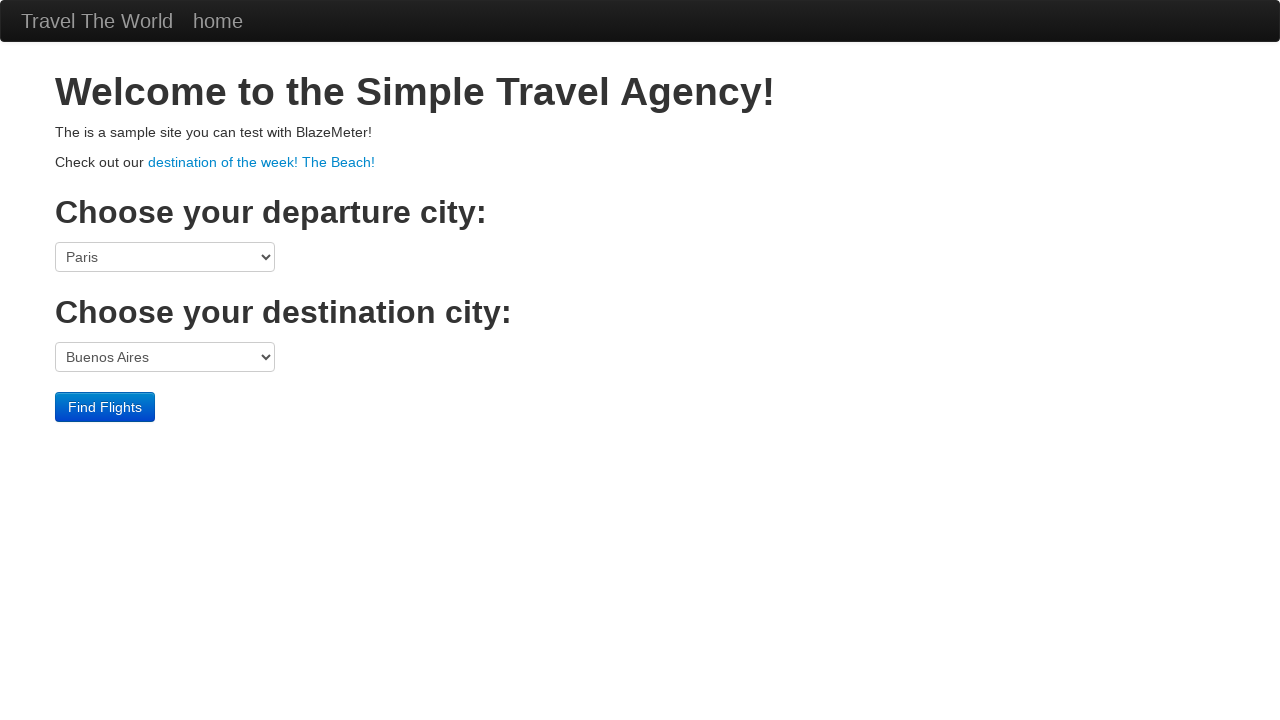

Selected Philadelphia as departure city on select[name='fromPort']
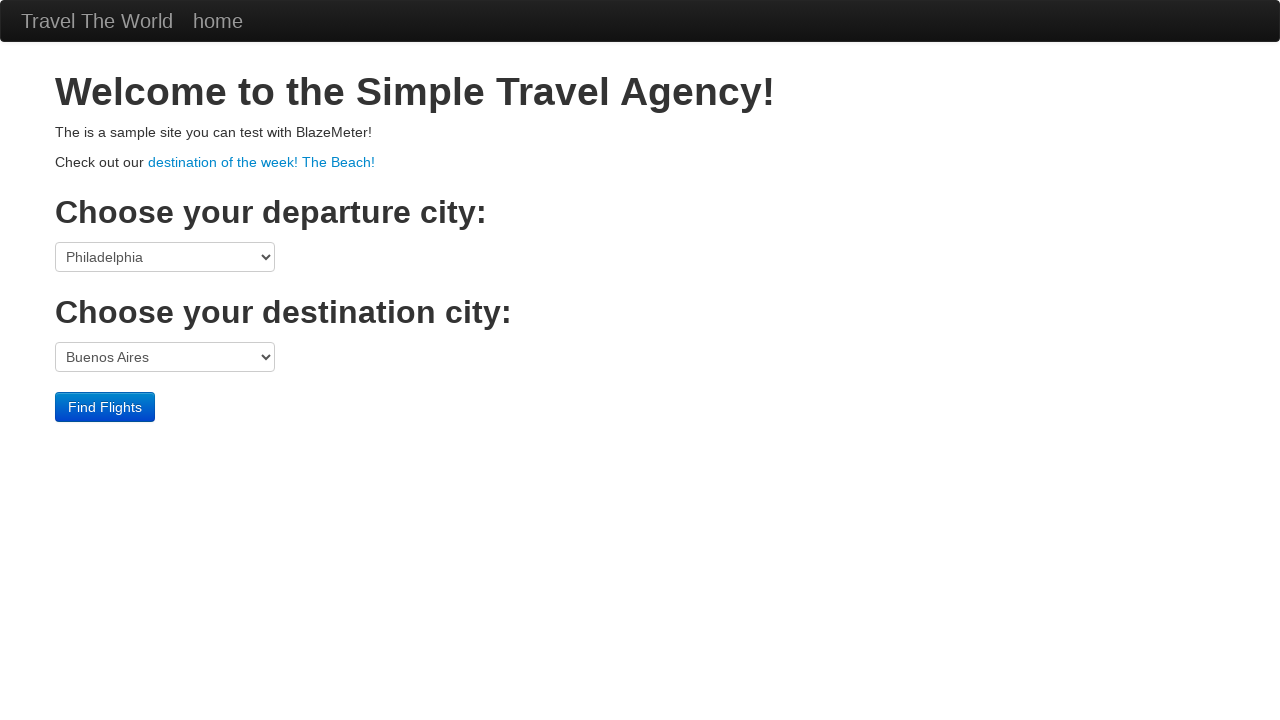

Selected New York as destination city on select[name='toPort']
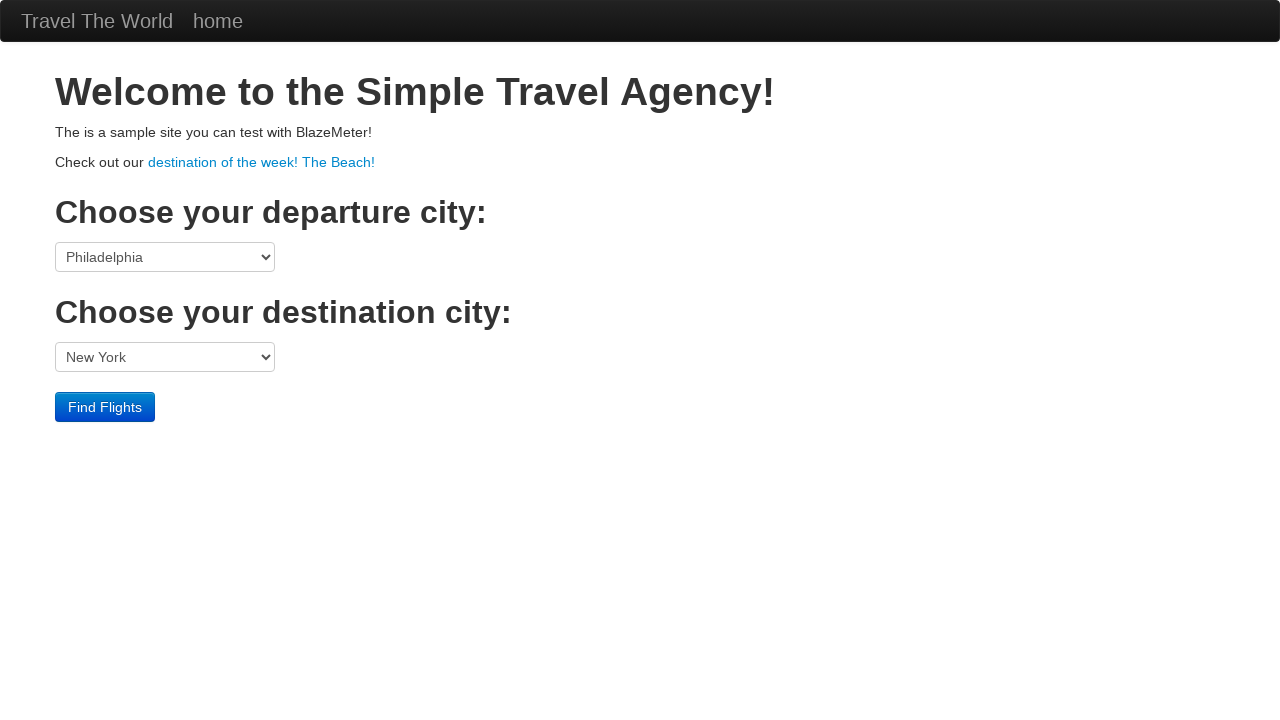

Clicked Find Flights button to search for available flights at (105, 407) on input[value='Find Flights']
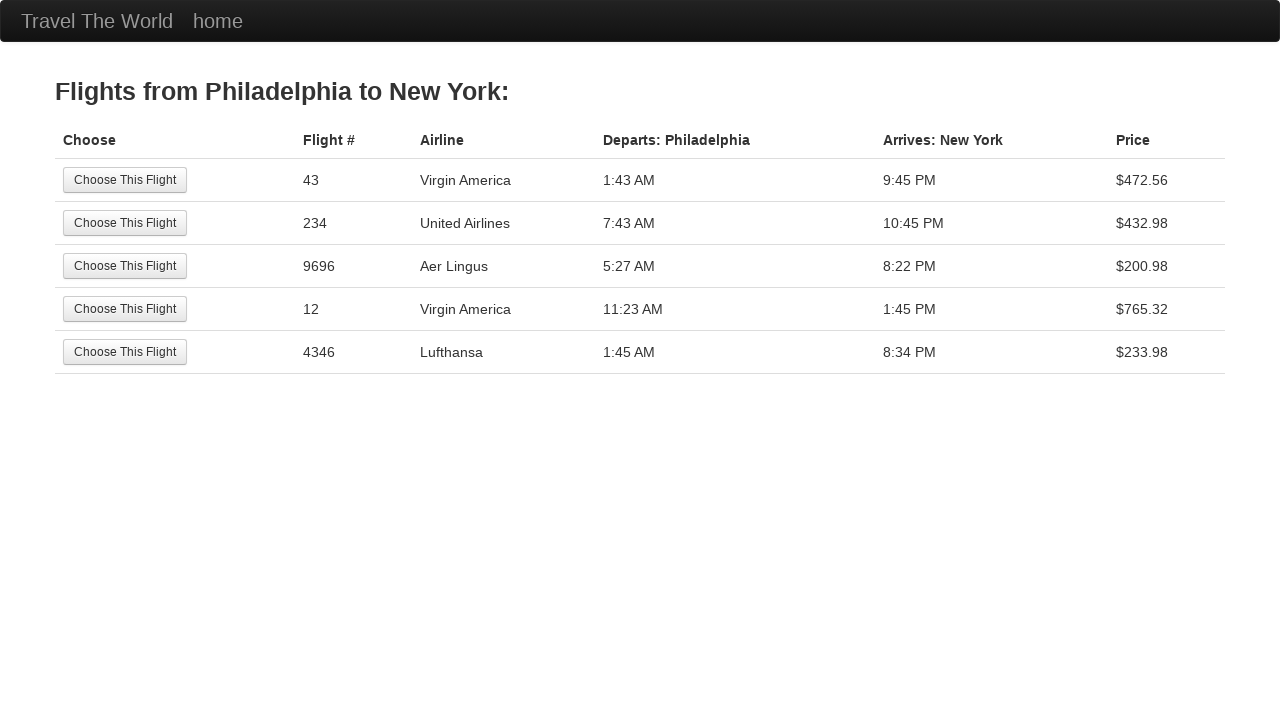

Flight results table loaded
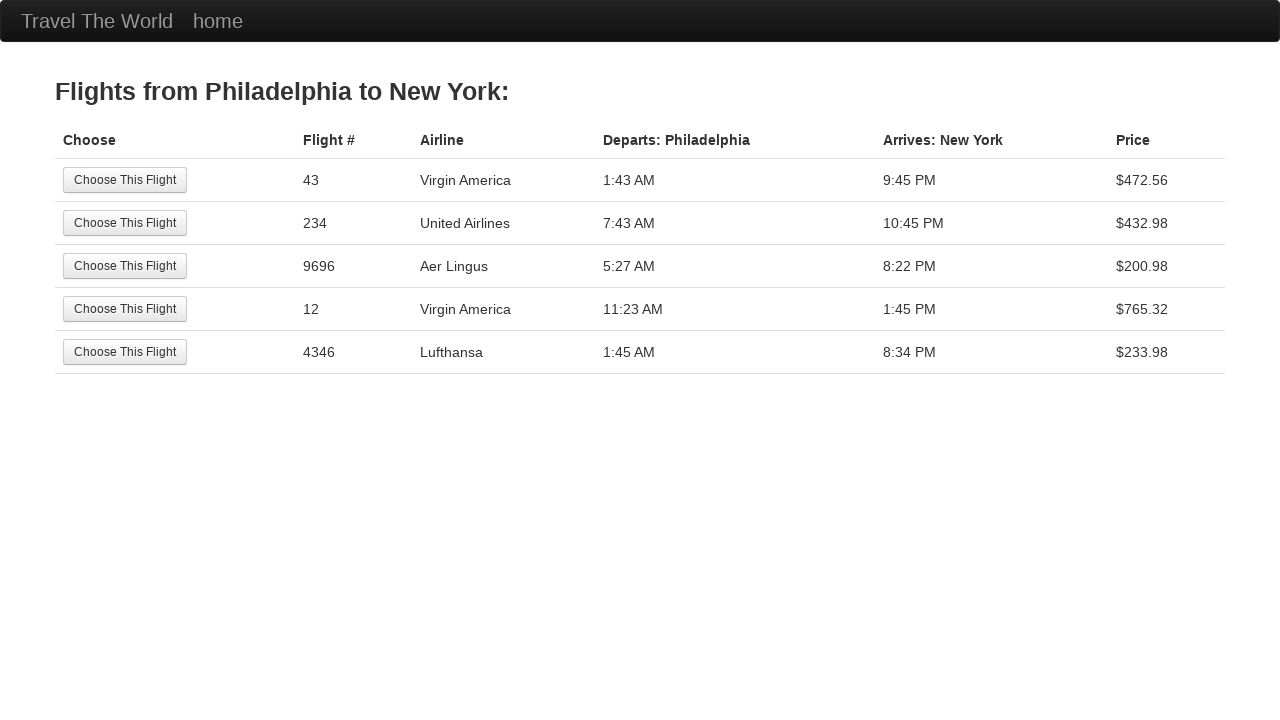

Flight results table cells verified as present
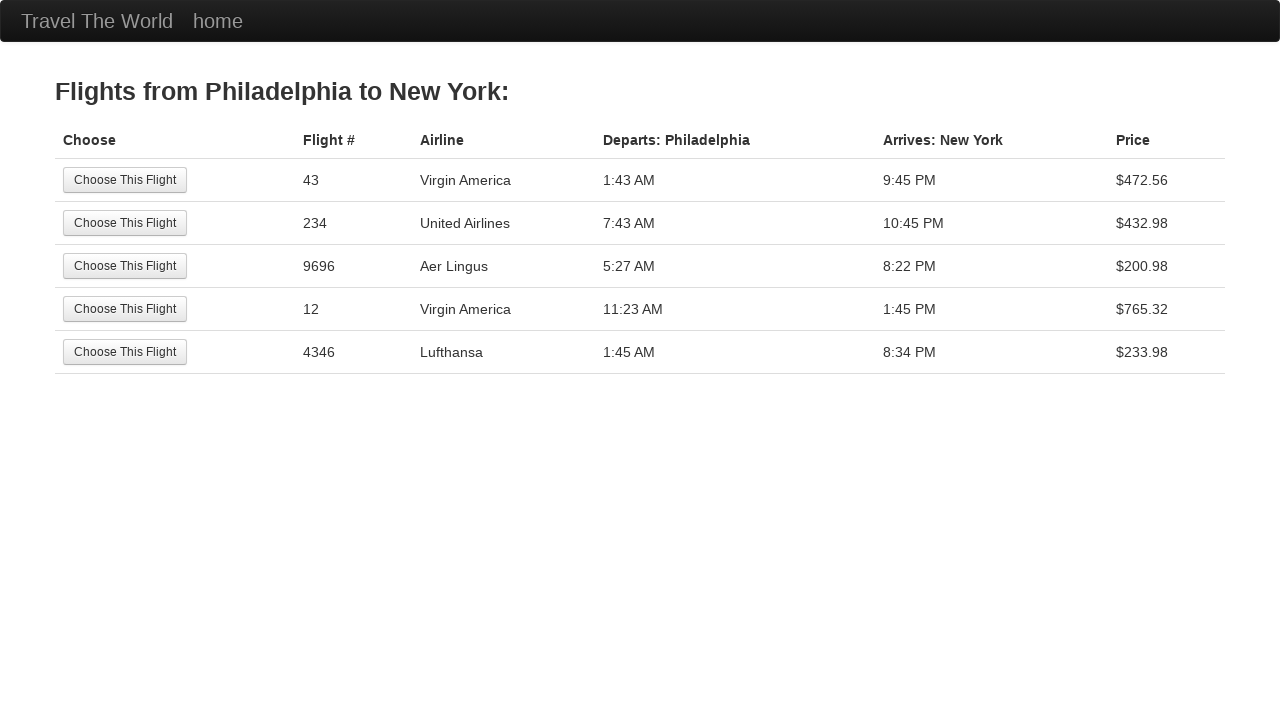

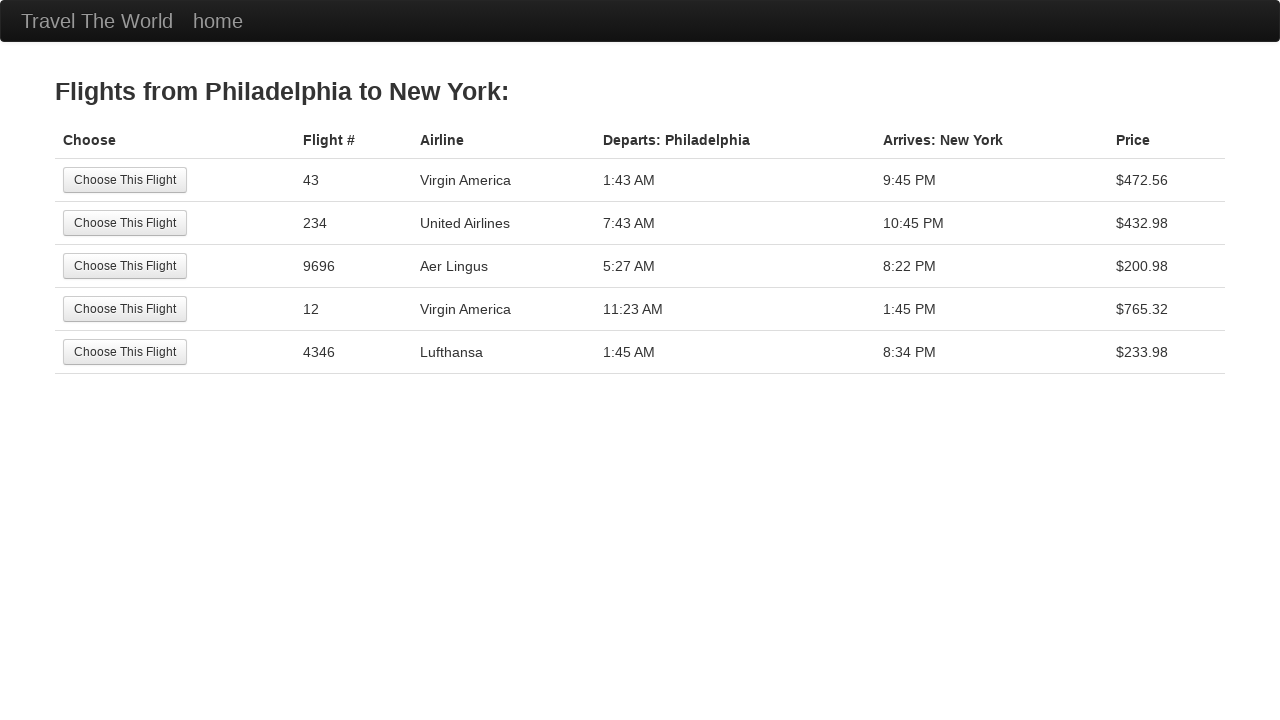